Tests navigation by clicking the A/B Testing link from the homepage and verifying the page loads, then navigating back to the home page

Starting URL: https://practice.cydeo.com

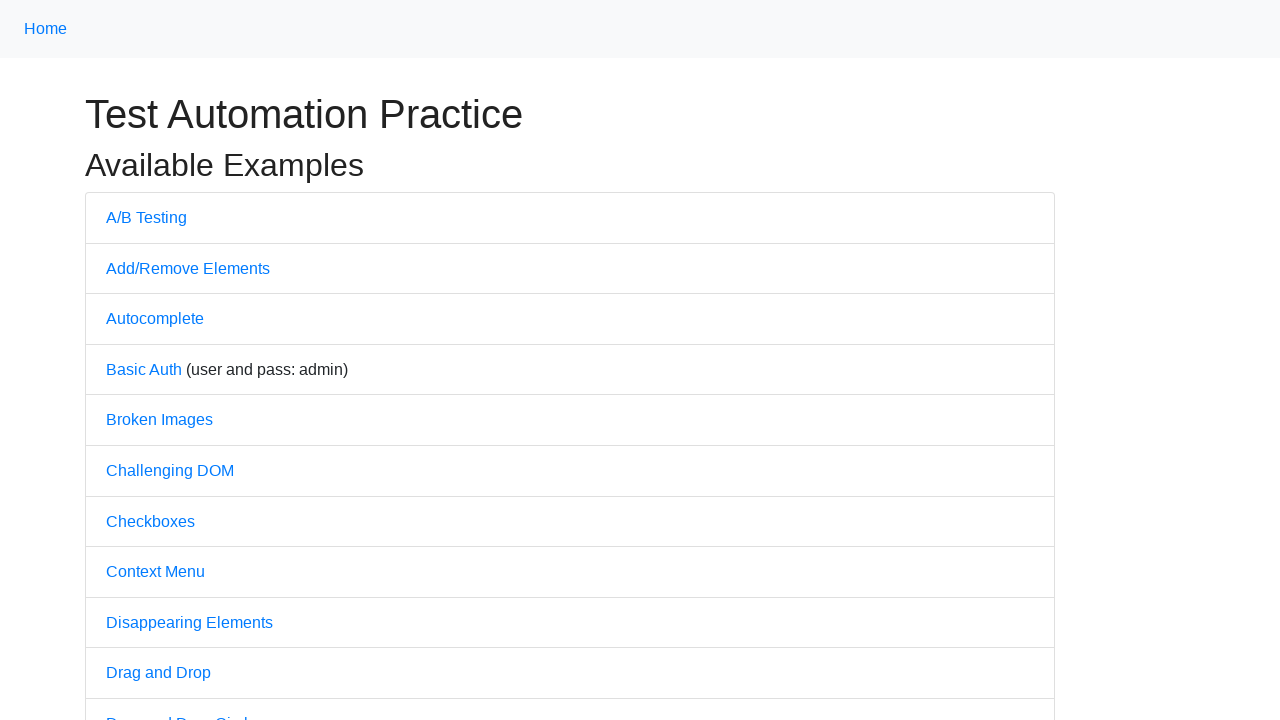

Clicked on A/B Testing link from homepage at (146, 217) on text=A/B Testing
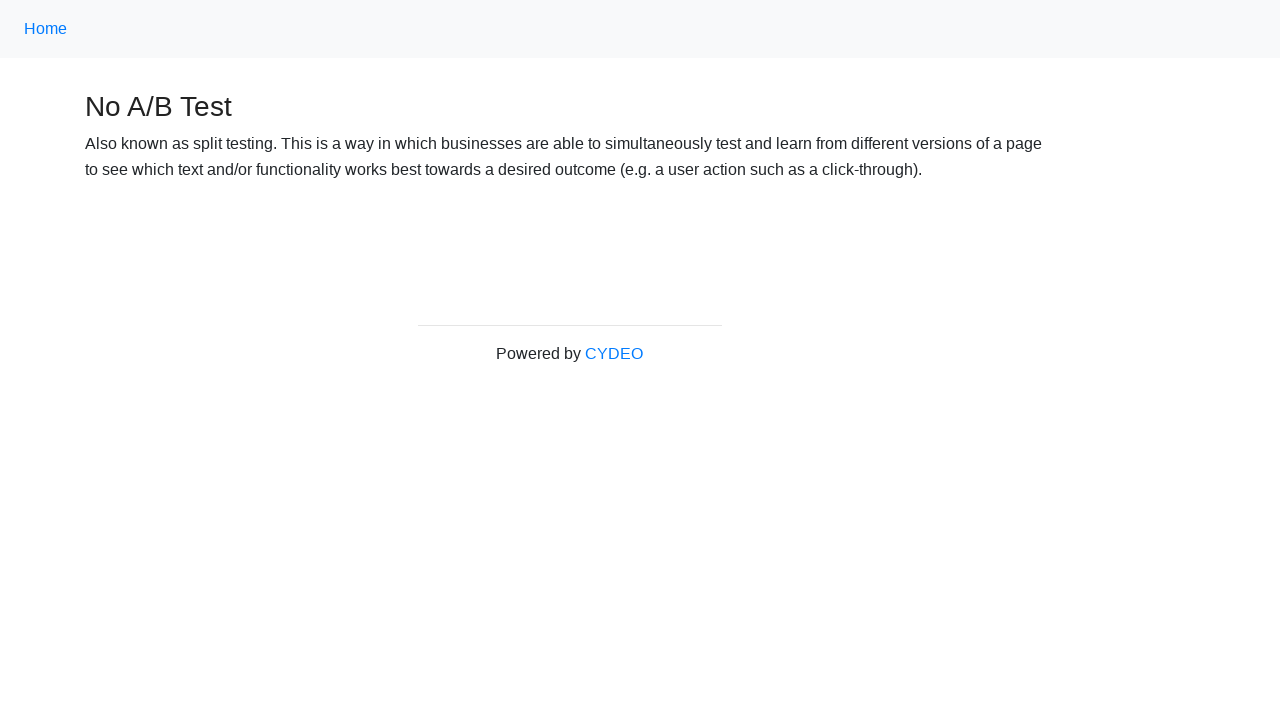

A/B Testing page loaded successfully
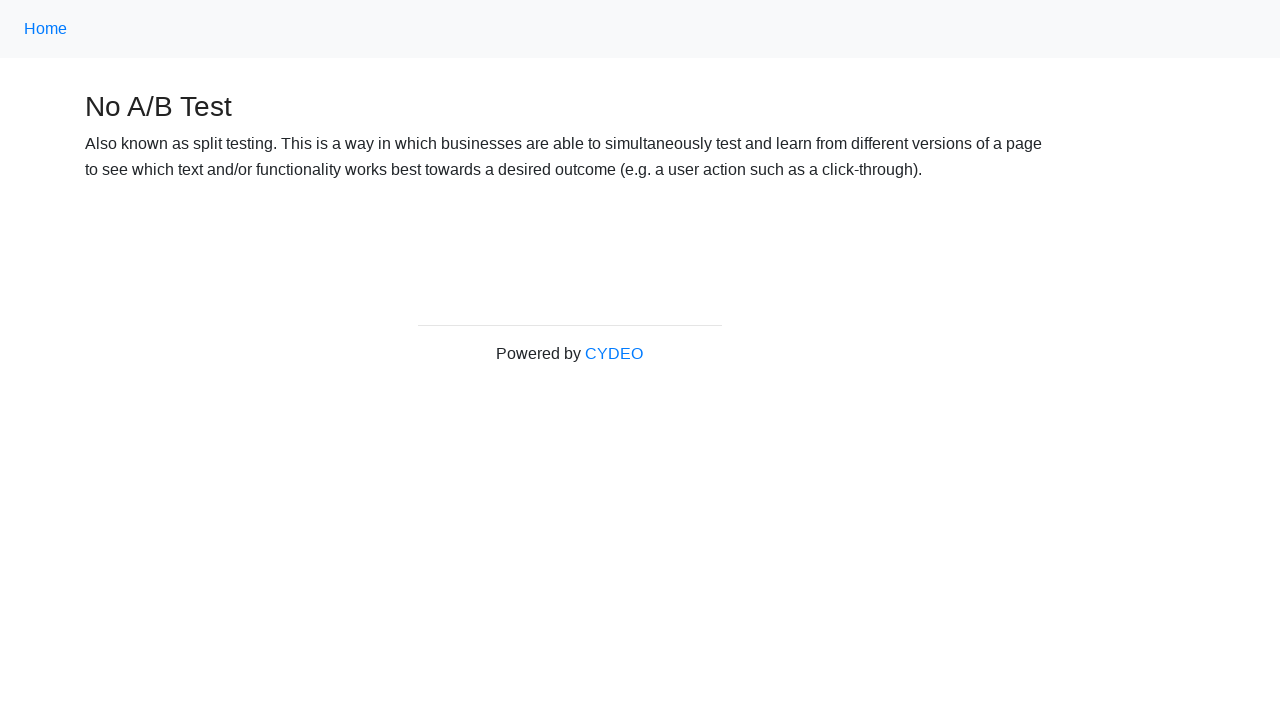

Navigated back to home page
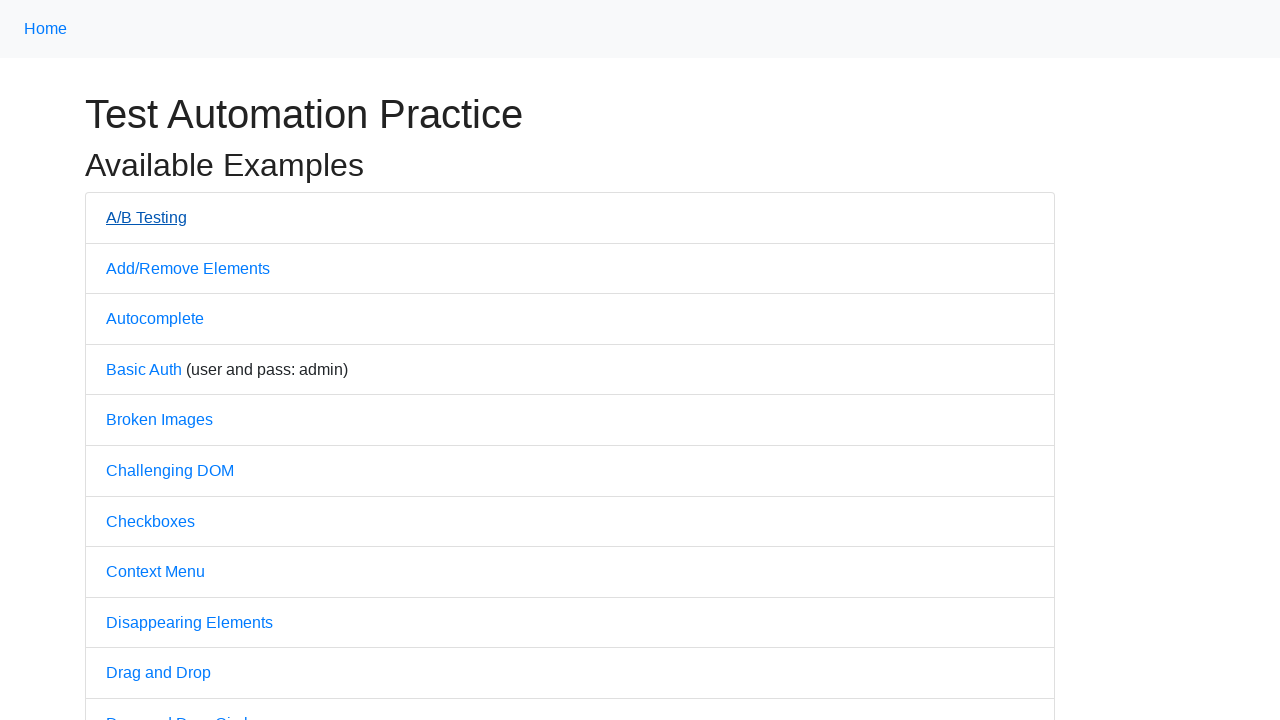

Home page loaded successfully
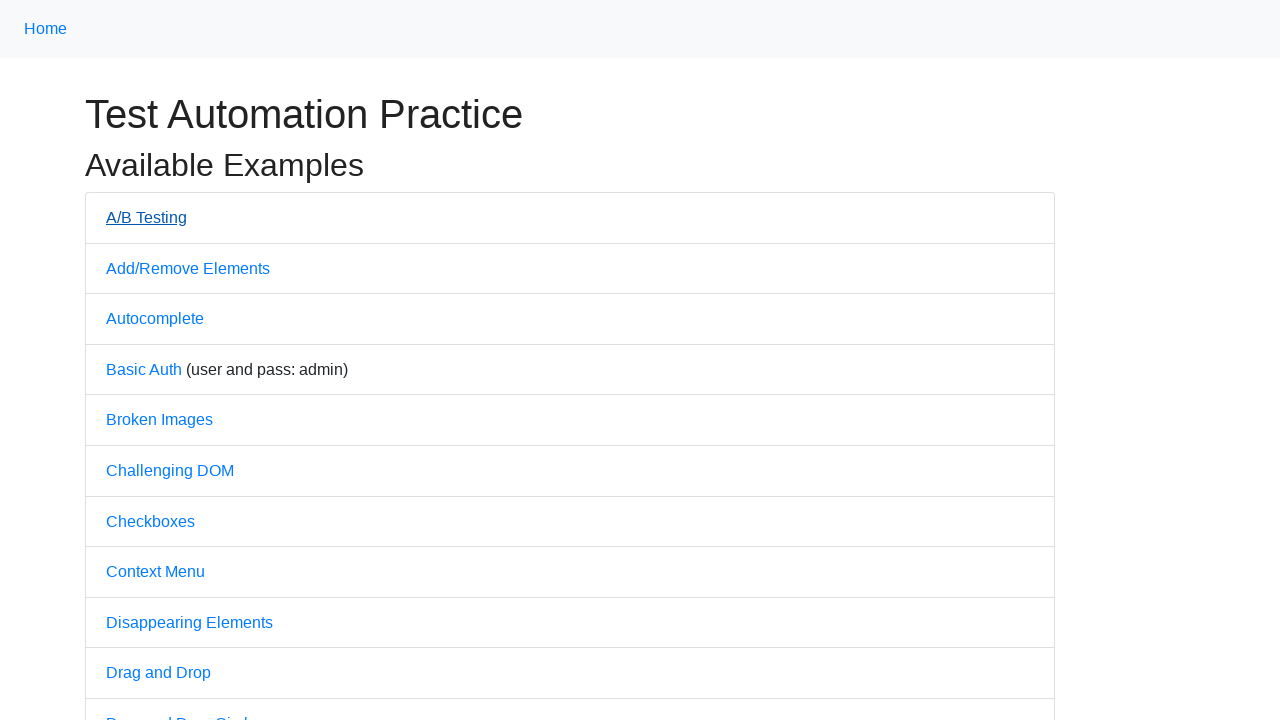

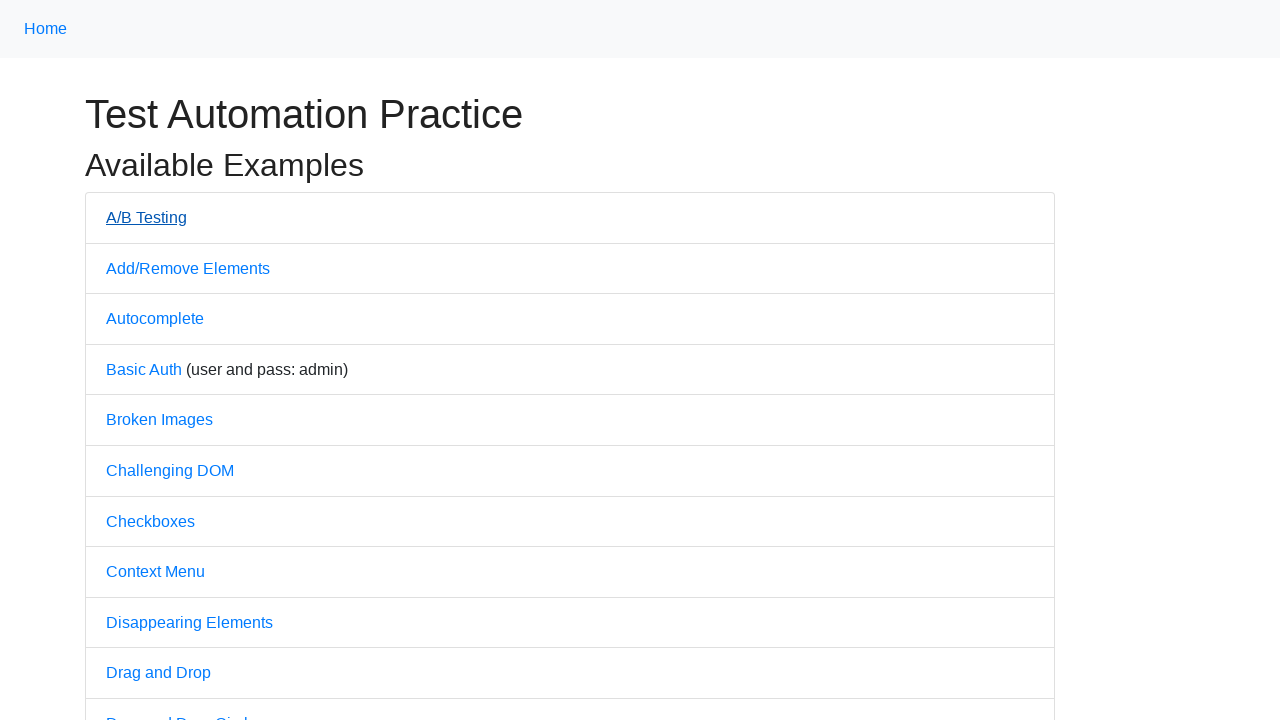